Tests dropdown functionality by selecting options using different methods (index, value, visible text) and verifying dropdown contents

Starting URL: https://the-internet.herokuapp.com/dropdown

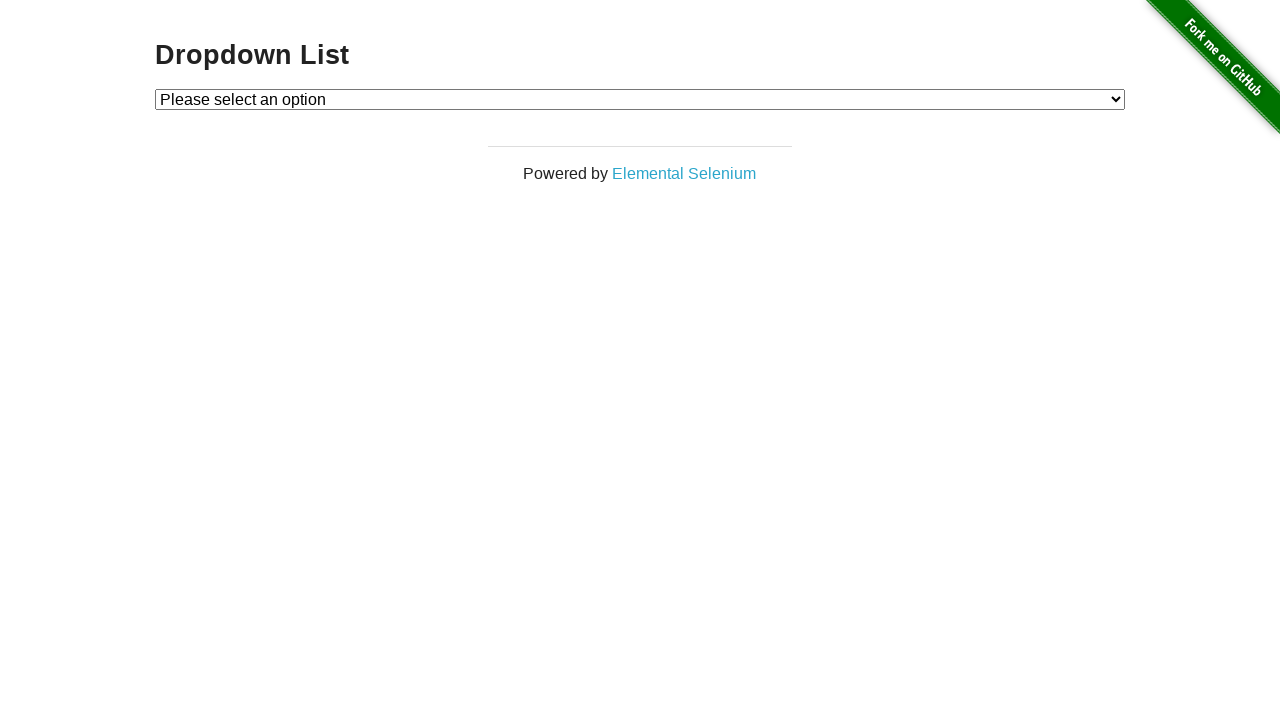

Located the dropdown element
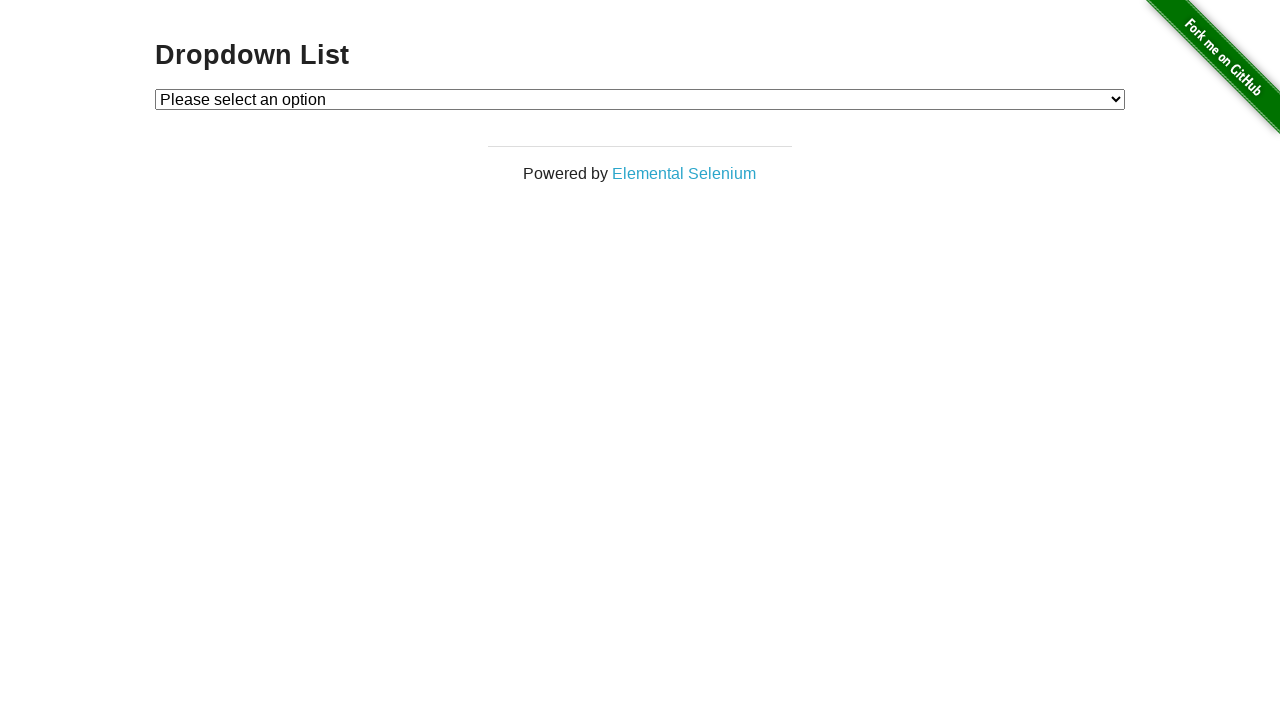

Selected Option 1 using index 1 on #dropdown
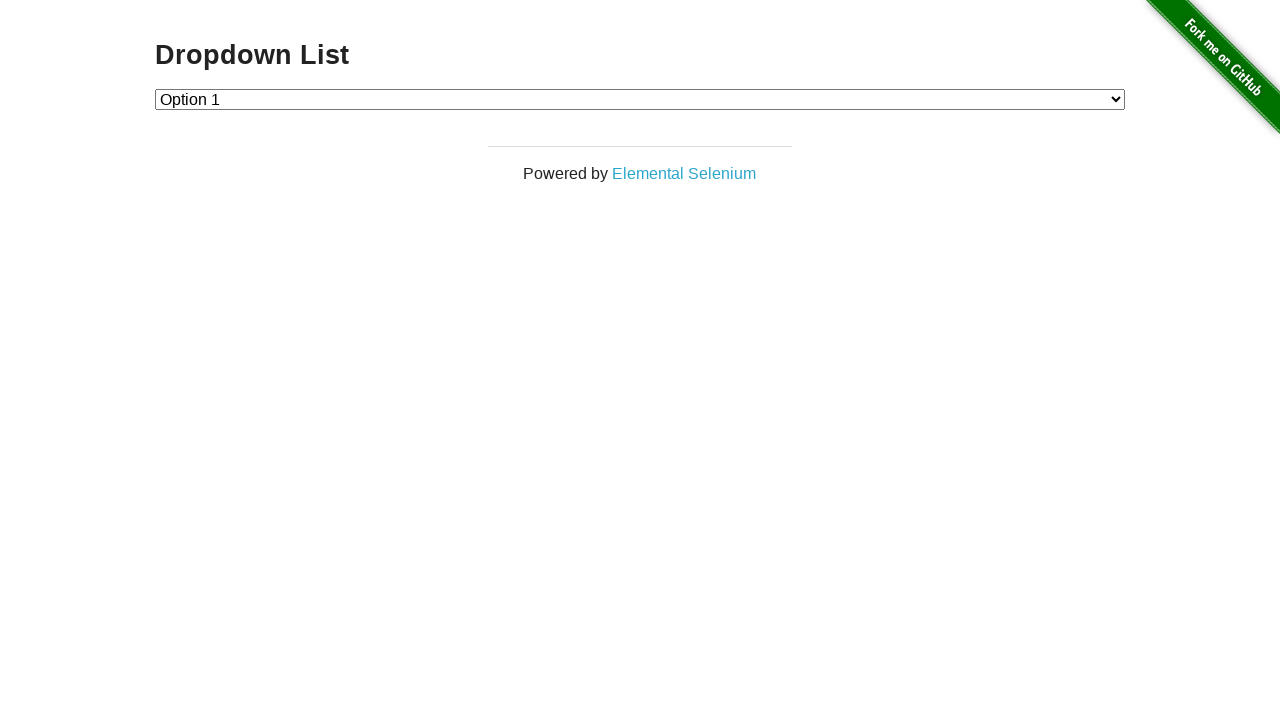

Selected Option 2 by value '2' on #dropdown
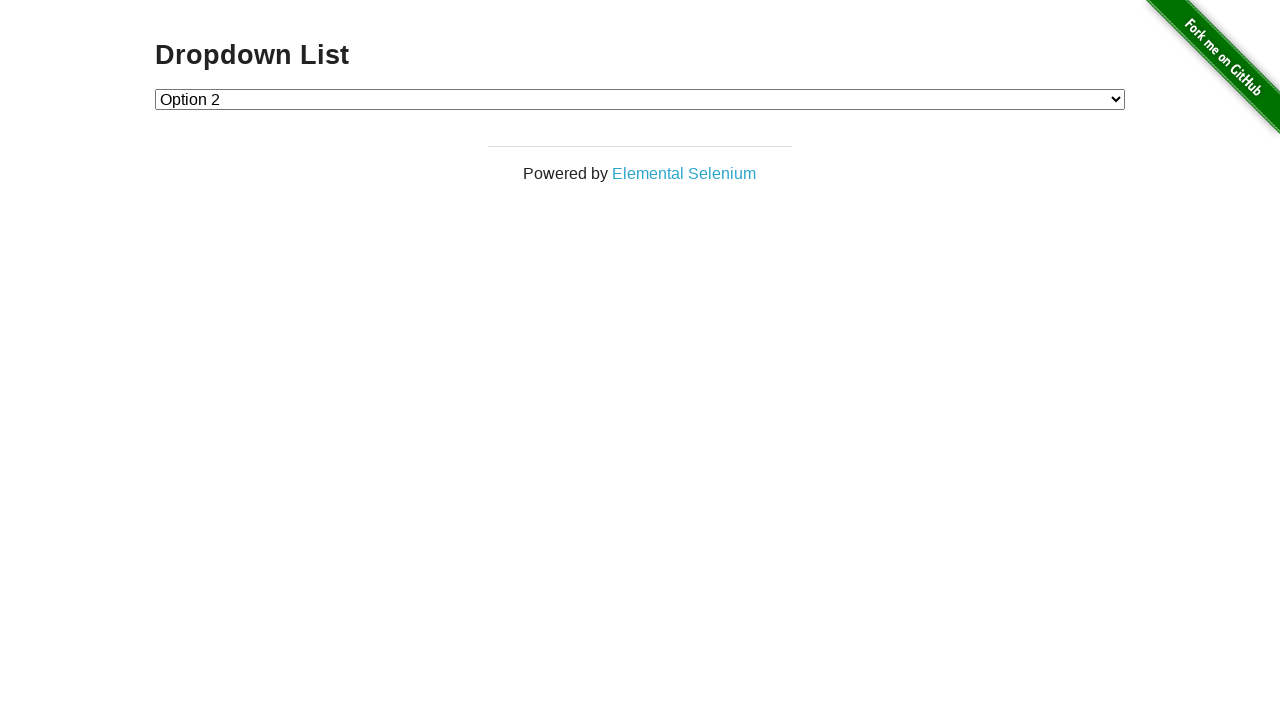

Selected Option 1 by visible text label on #dropdown
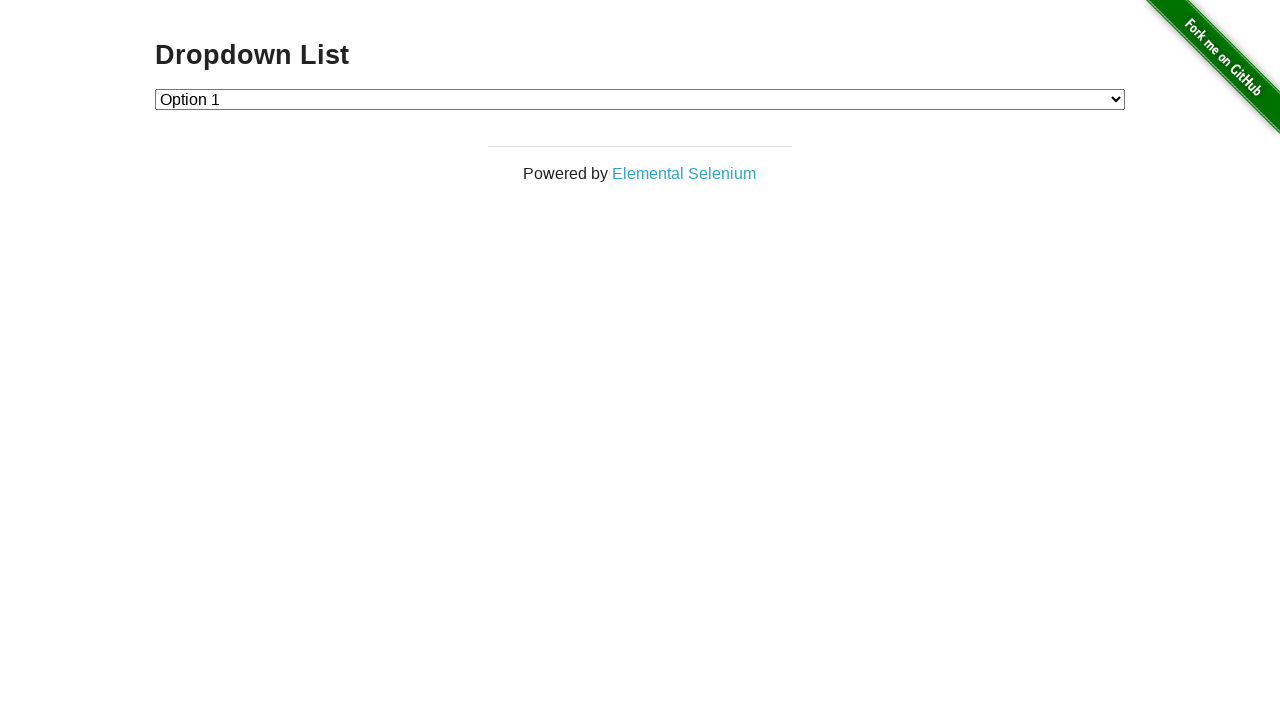

Retrieved all dropdown options text contents
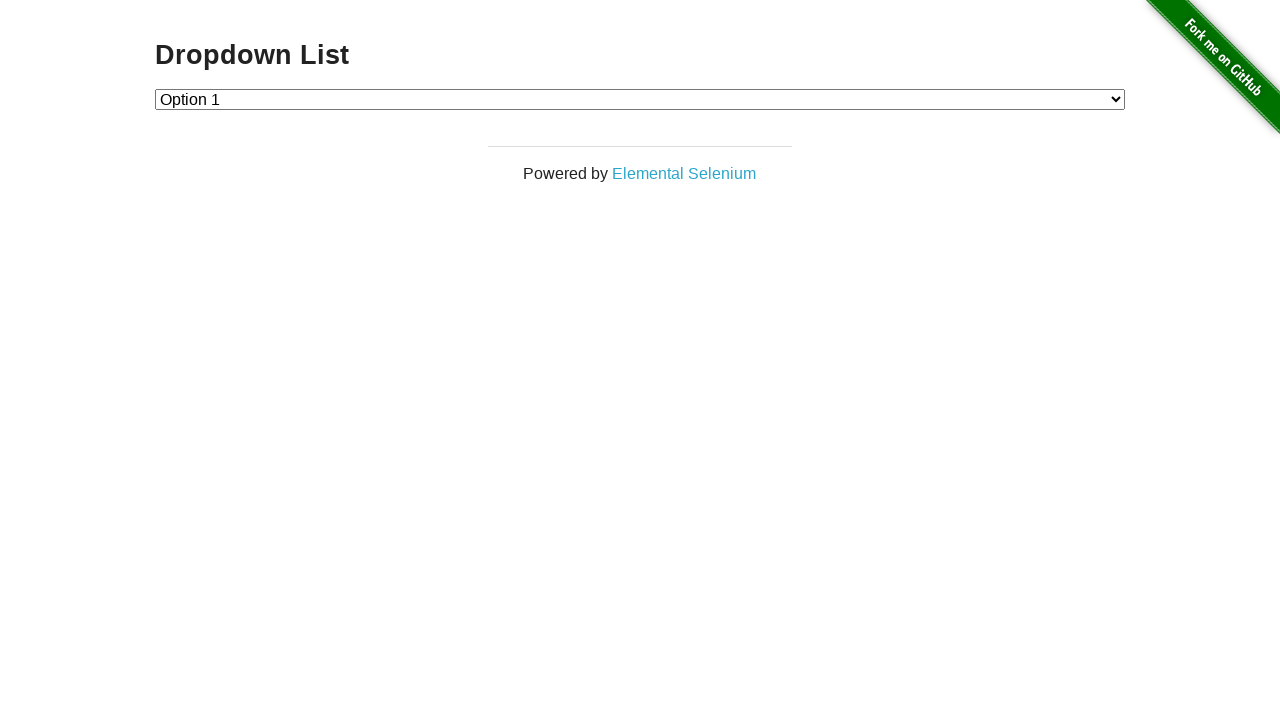

Verified that 'Option 2' exists in dropdown options
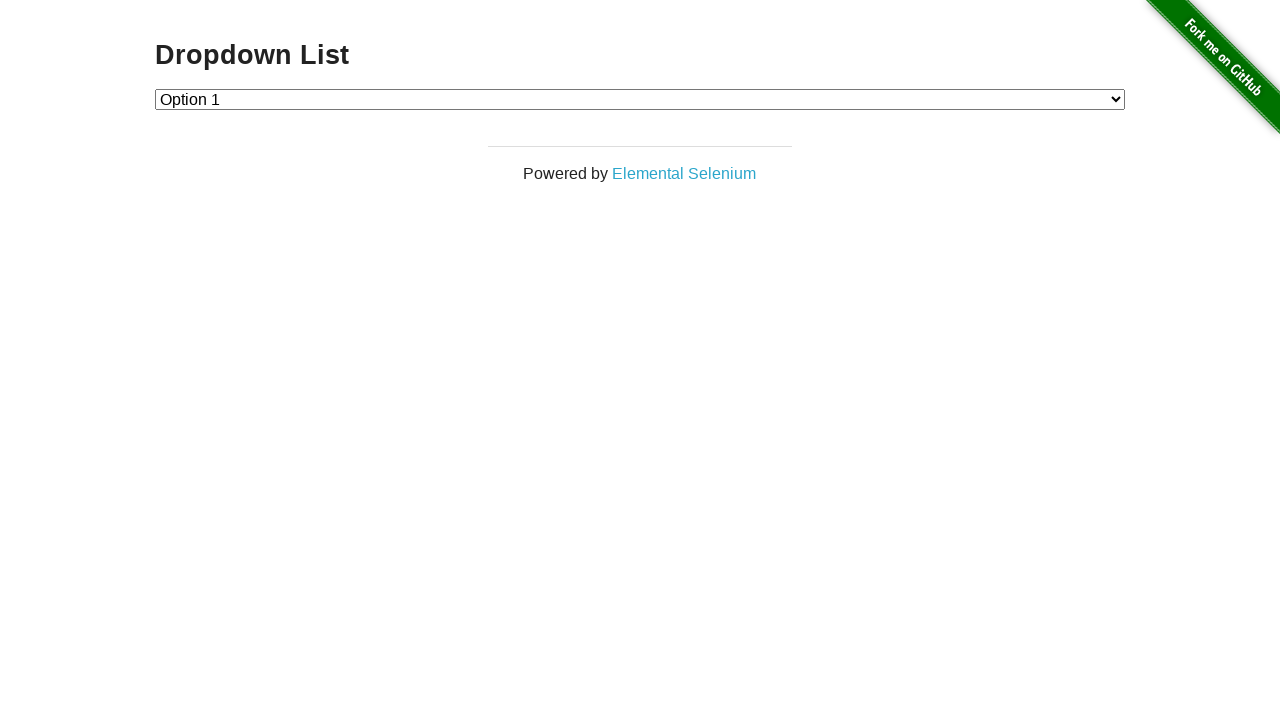

Retrieved currently selected option text
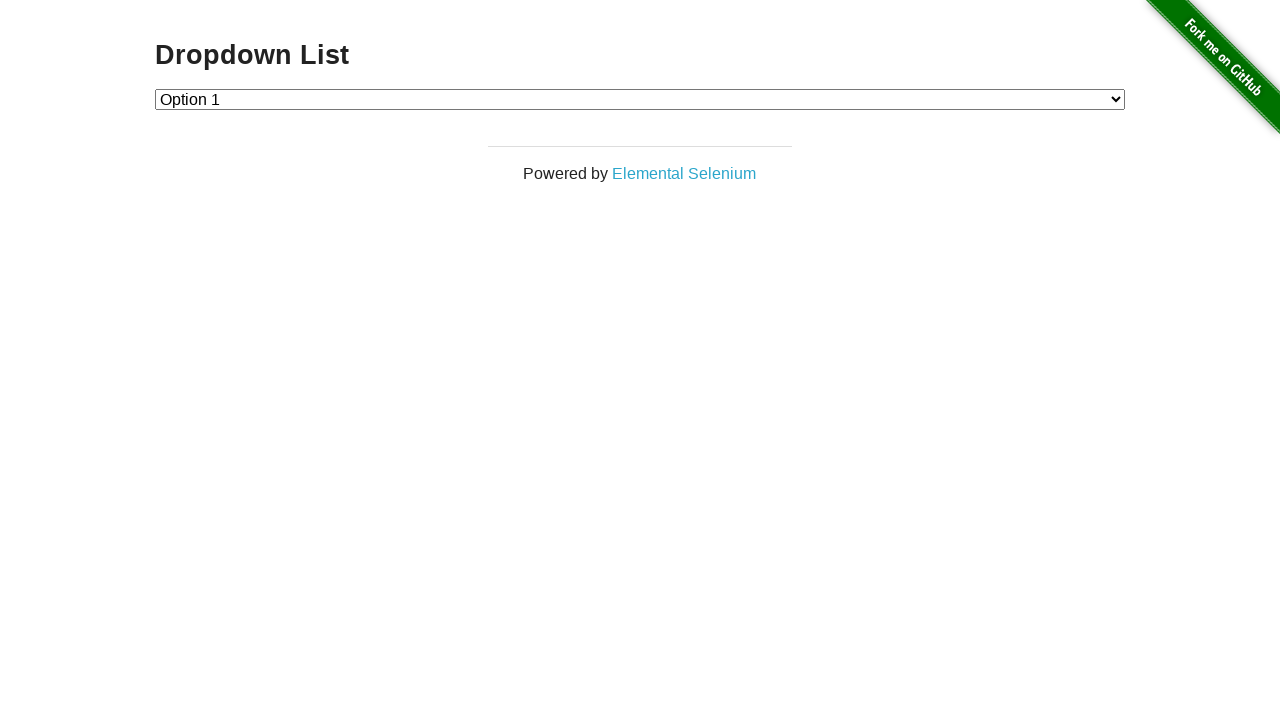

Counted total number of dropdown options
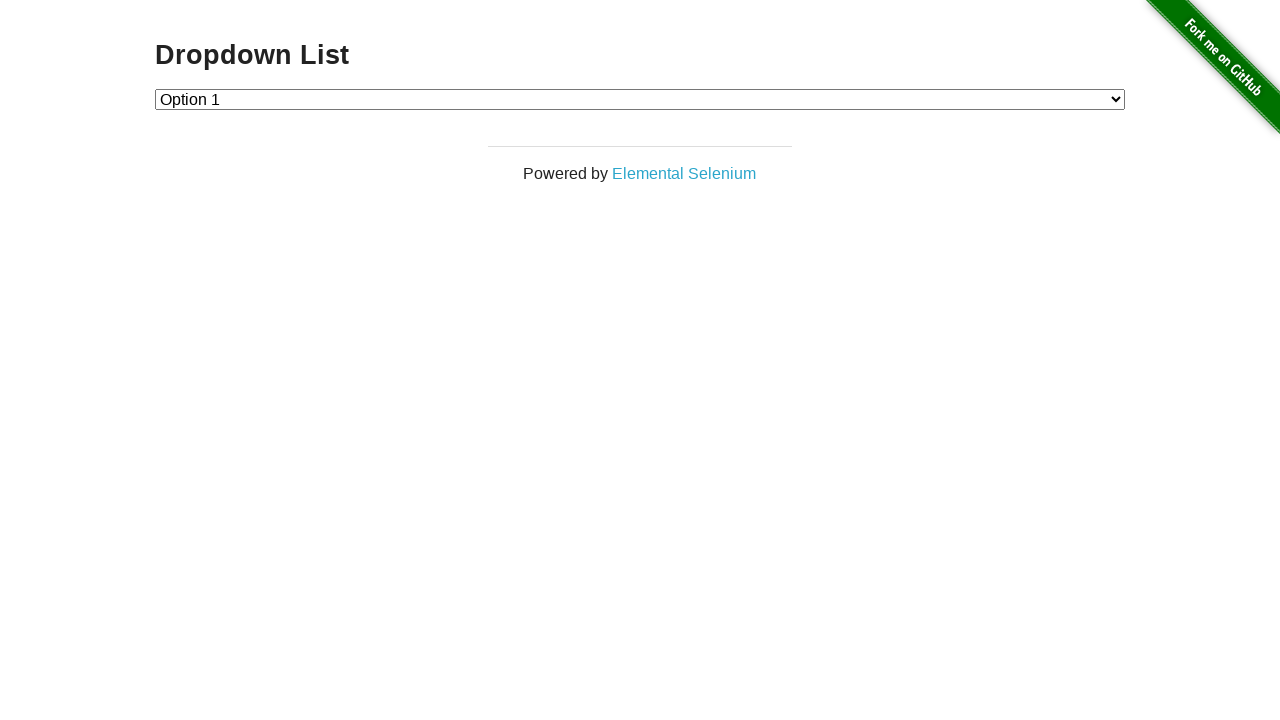

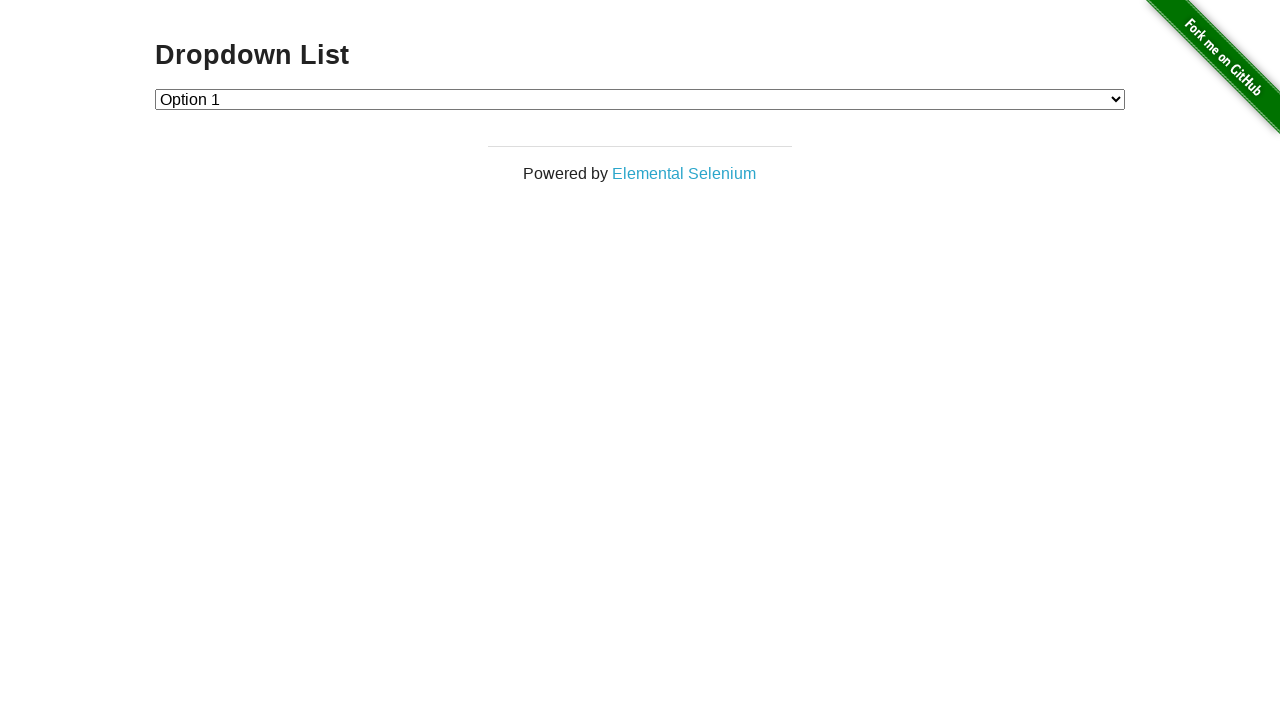